Waits for a verify button to become clickable, clicks it, and verifies the success message appears

Starting URL: http://suninjuly.github.io/wait2.html

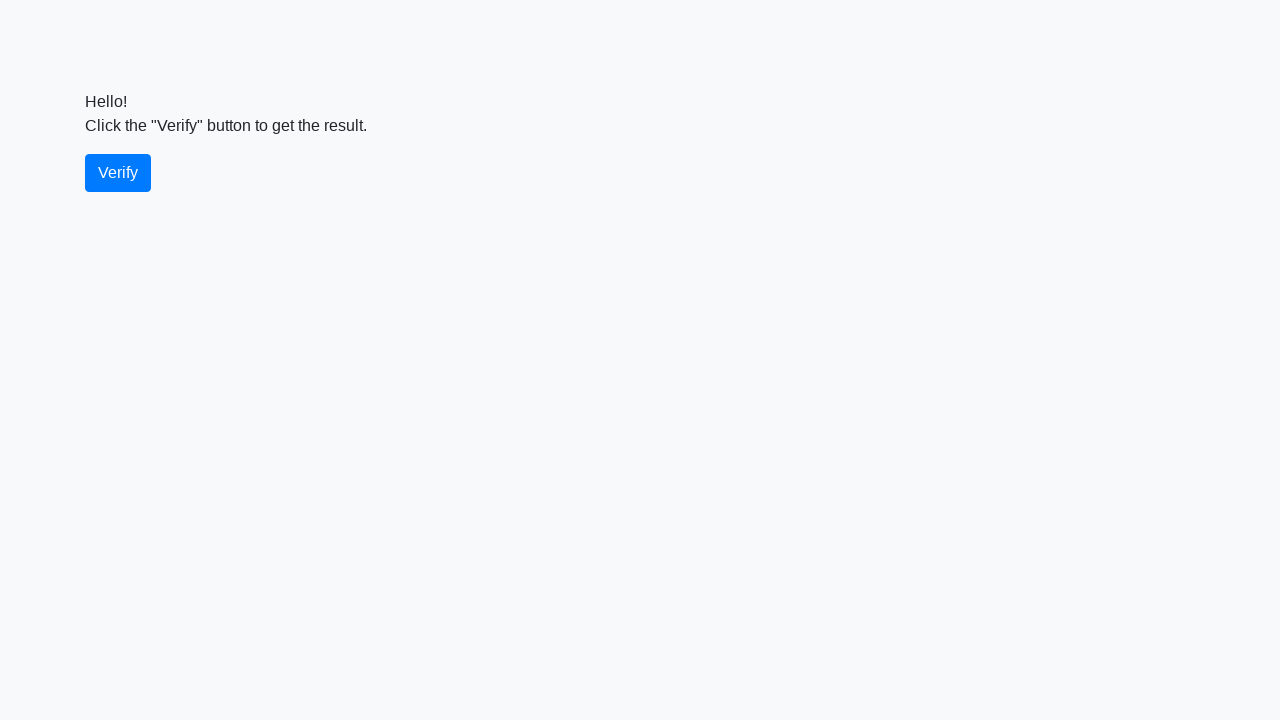

Waited for verify button to become visible
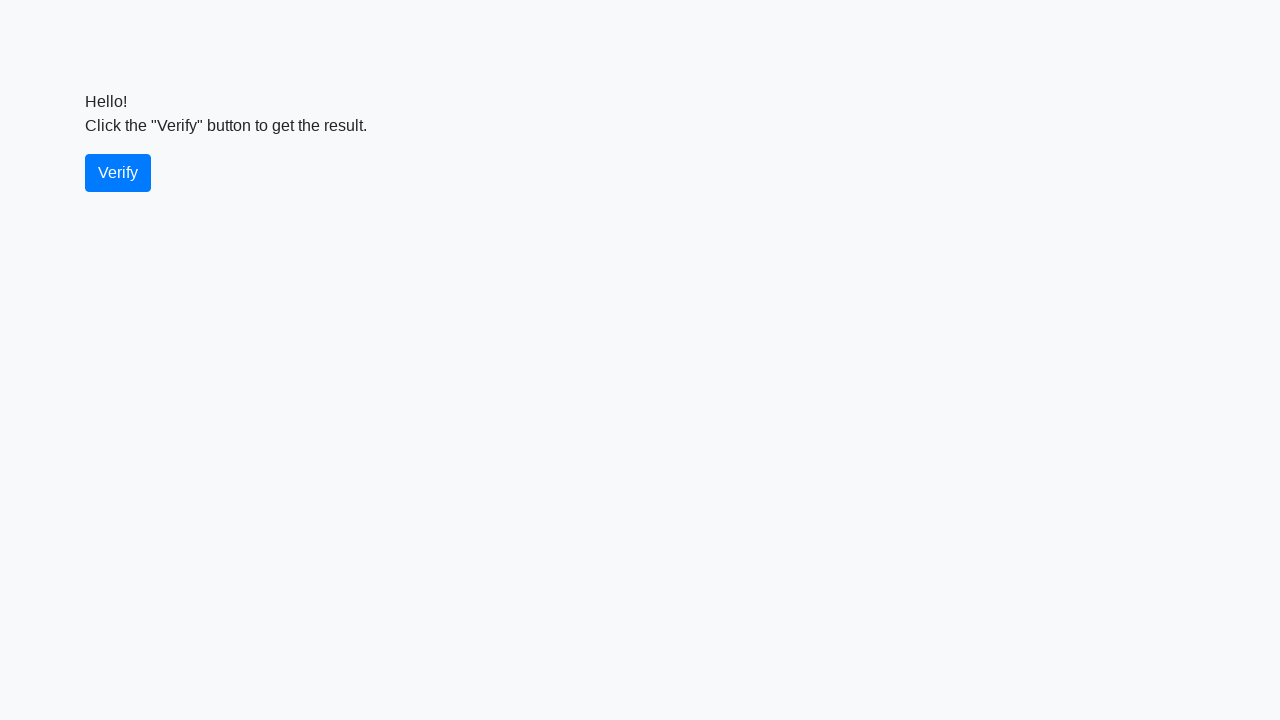

Clicked the verify button at (118, 173) on #verify
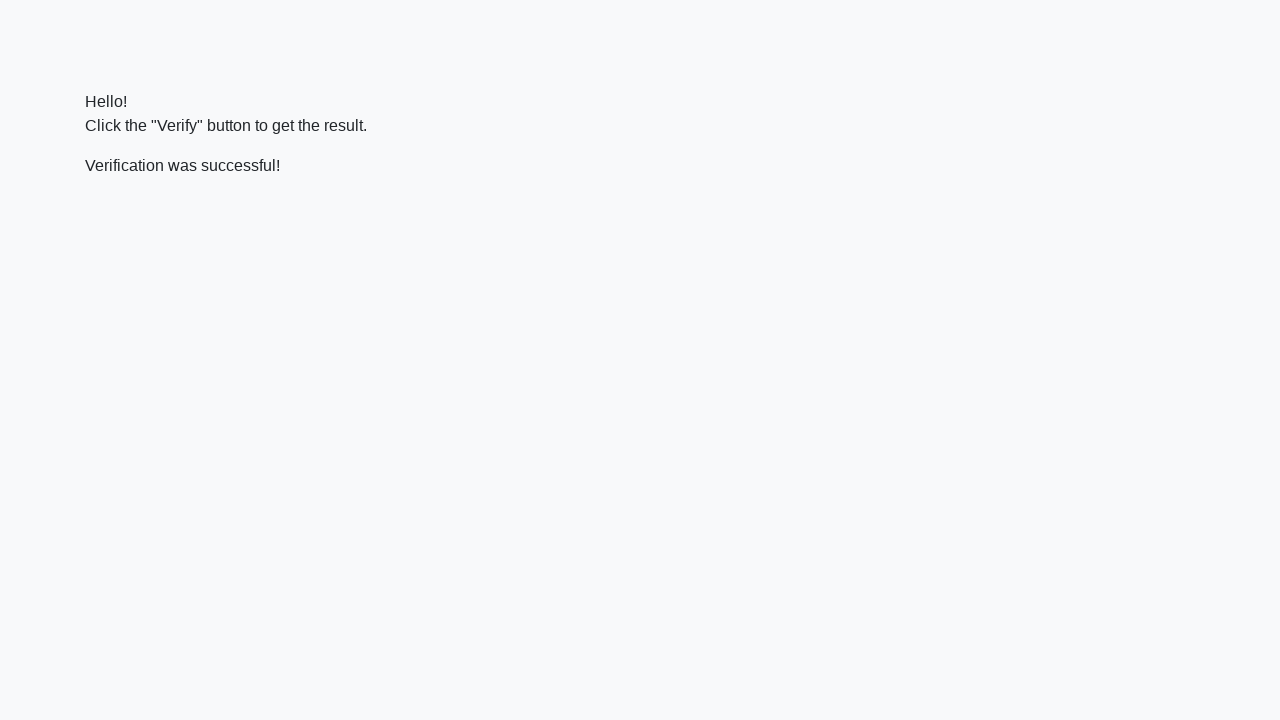

Waited for success message element to appear
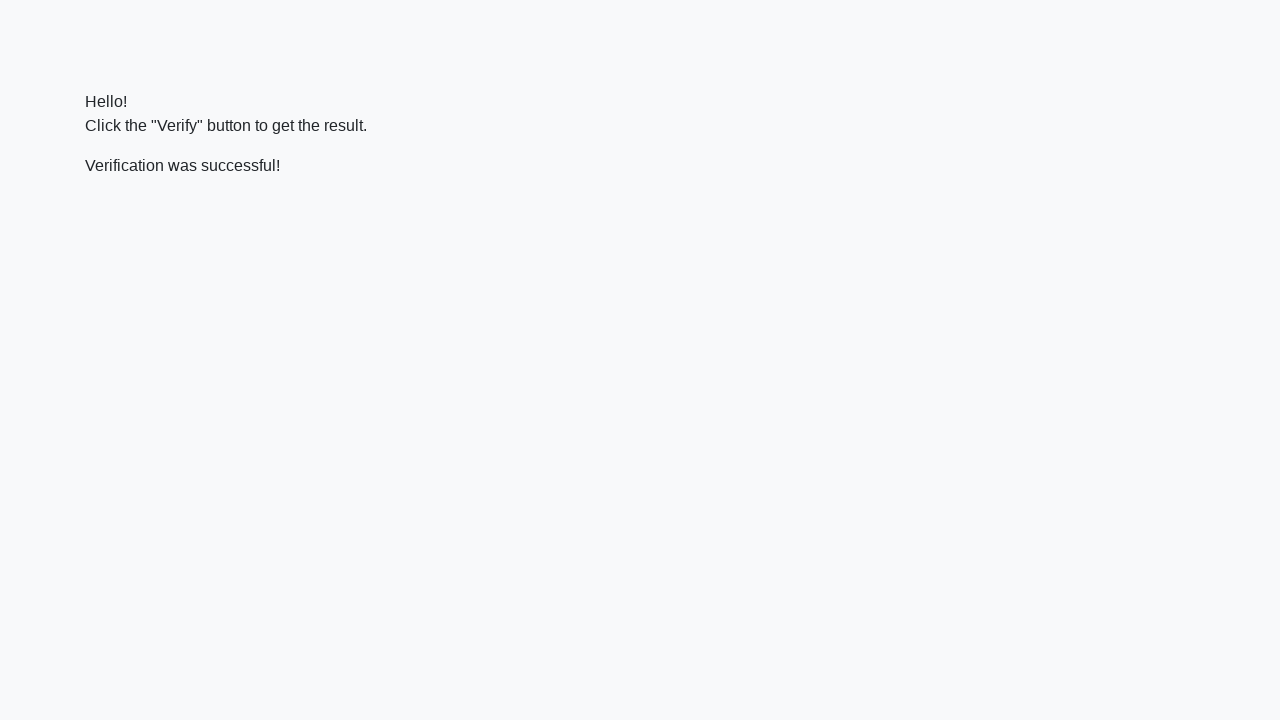

Retrieved success message text
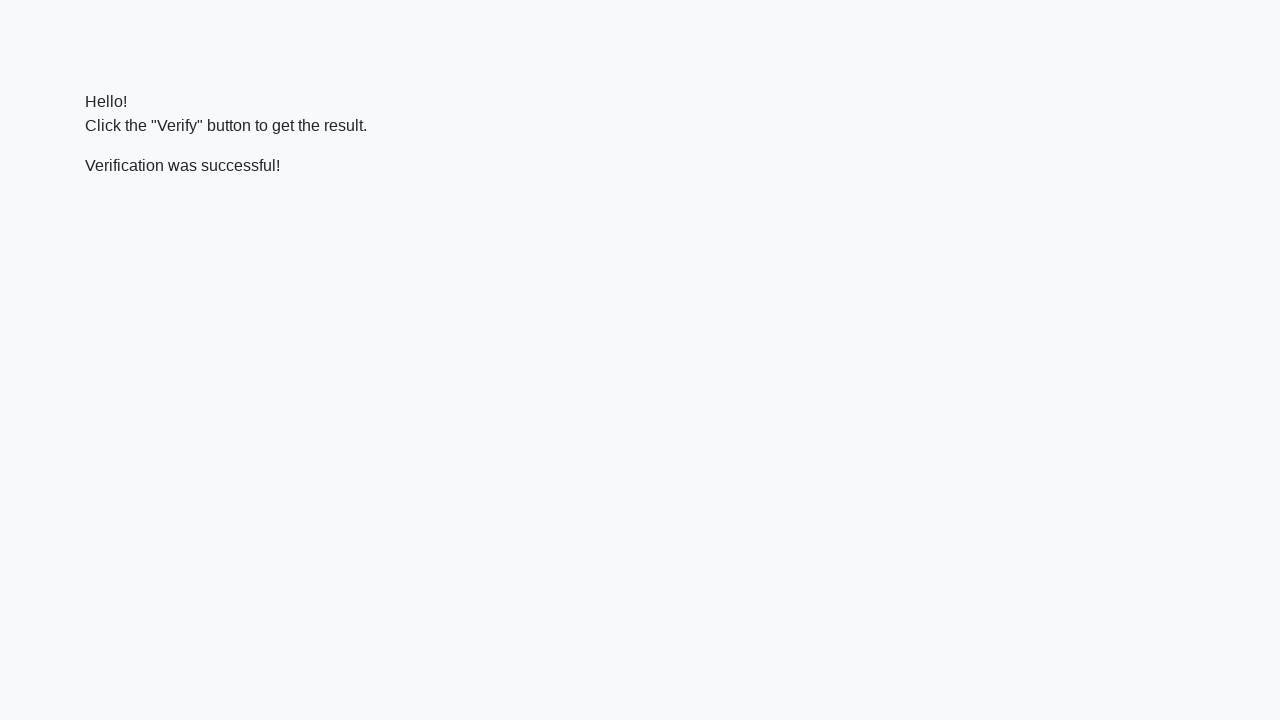

Verified that success message contains 'successful'
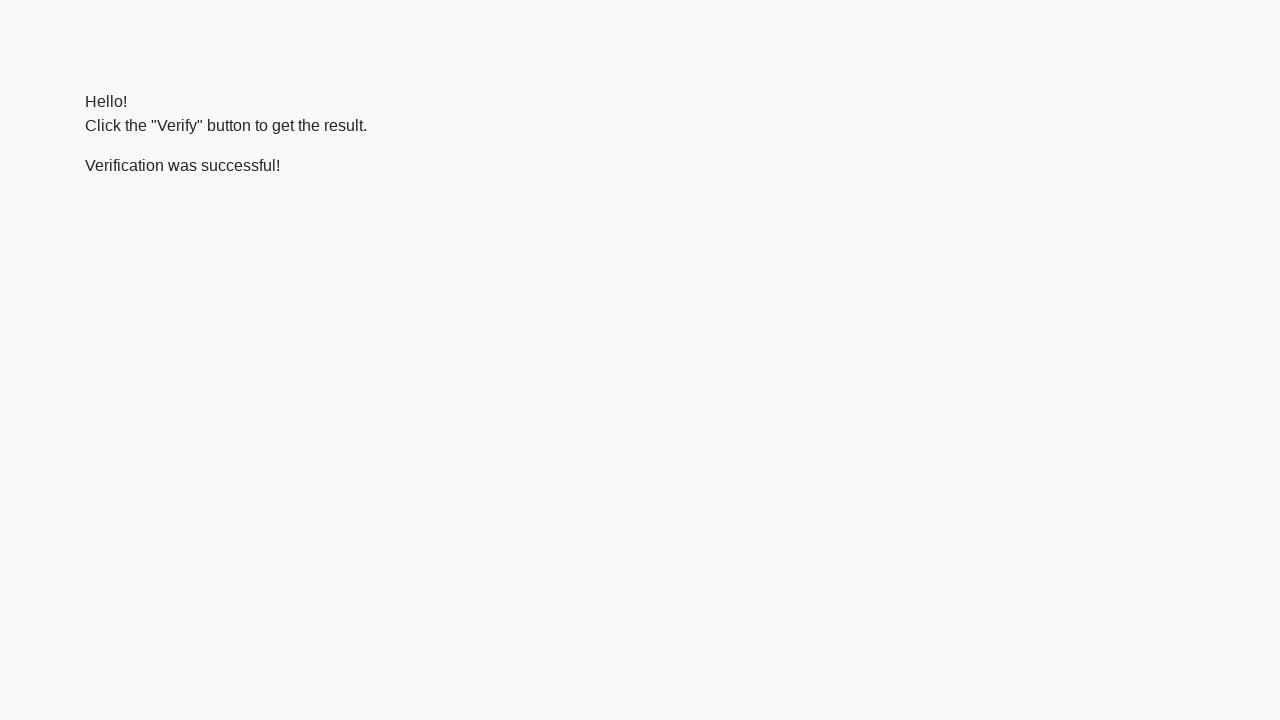

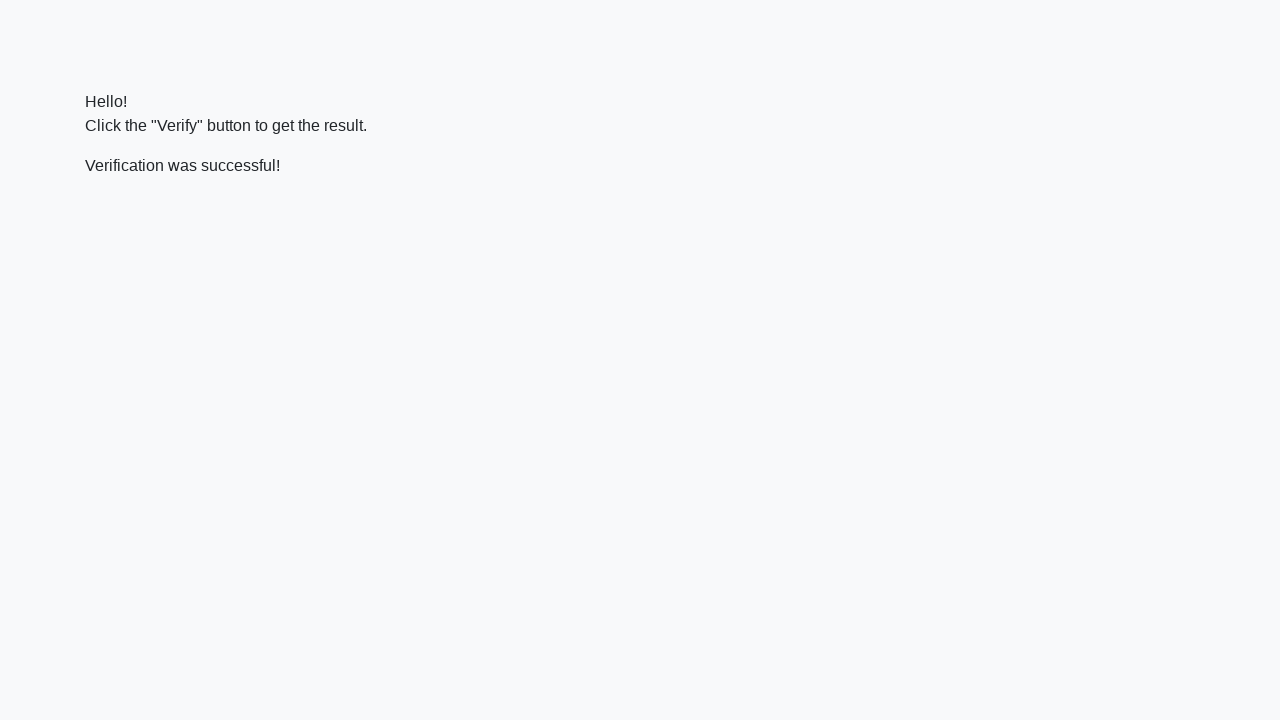